Tests clicking a broken link and verifying navigation occurs

Starting URL: https://practice-automation.com/broken-links/

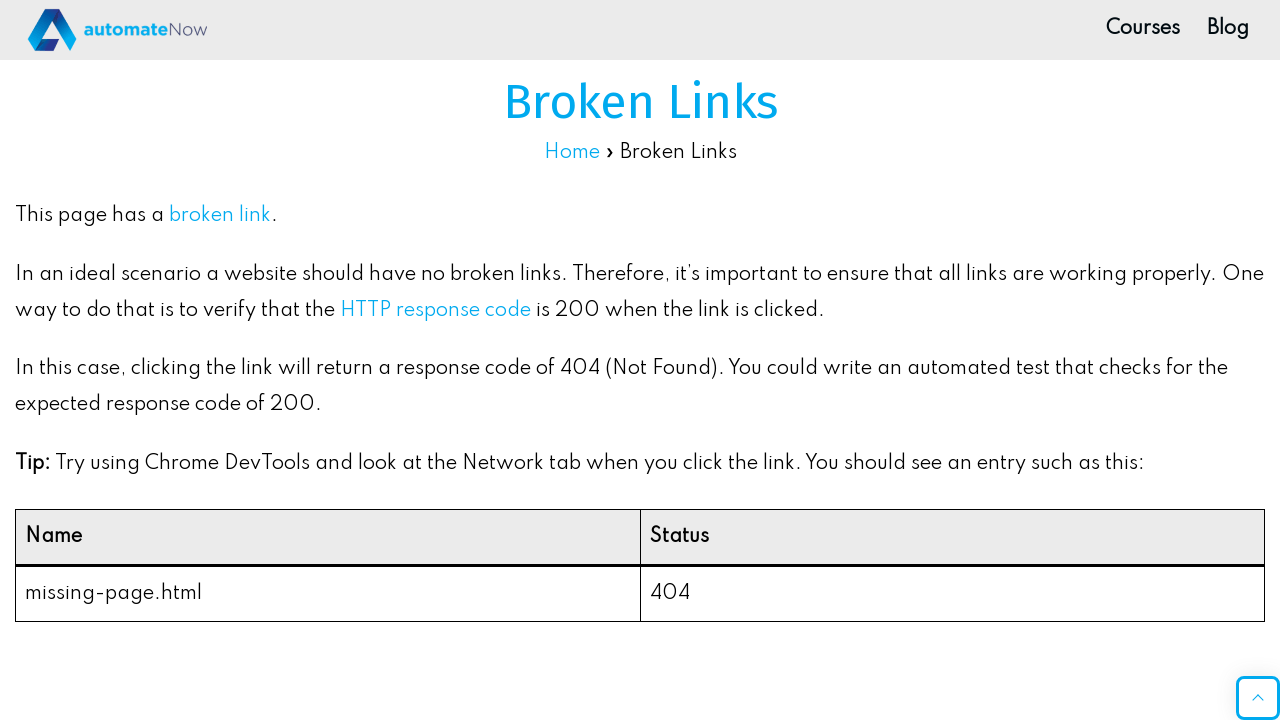

Clicked the broken link at (220, 216) on xpath=//*[@id="post-1267"]/div/p[1]/a
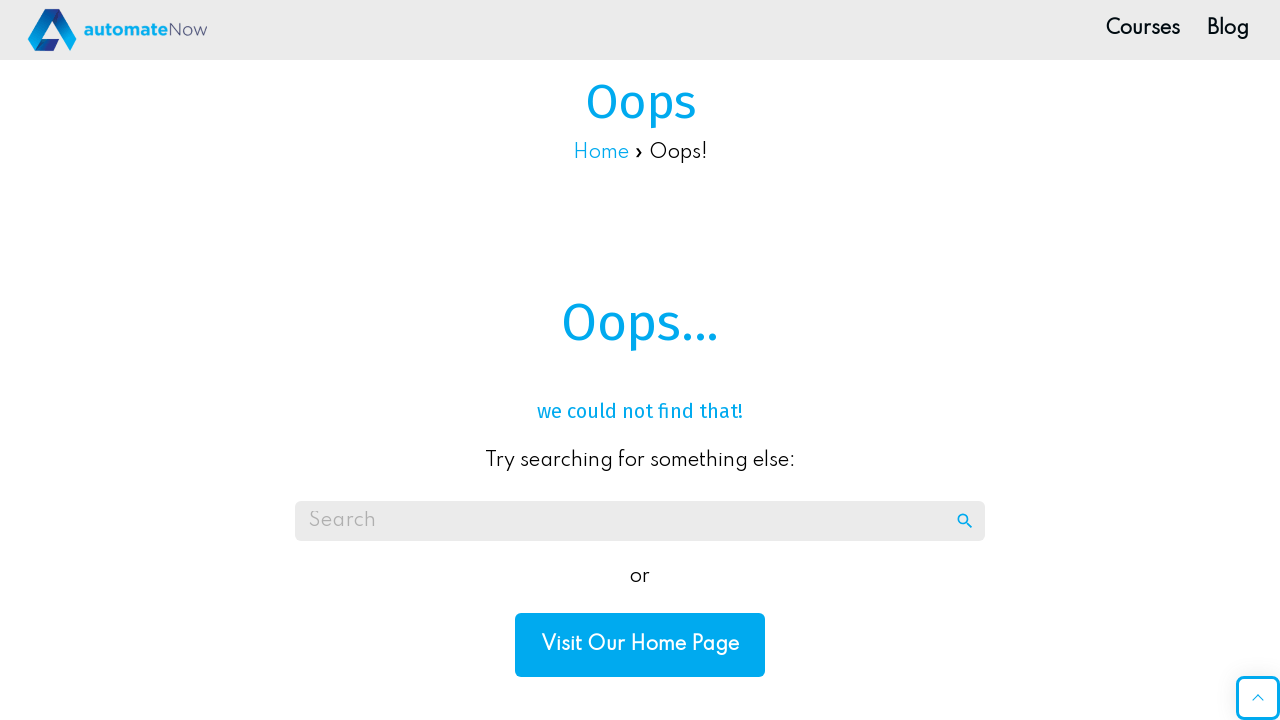

Navigation completed and network idle state reached
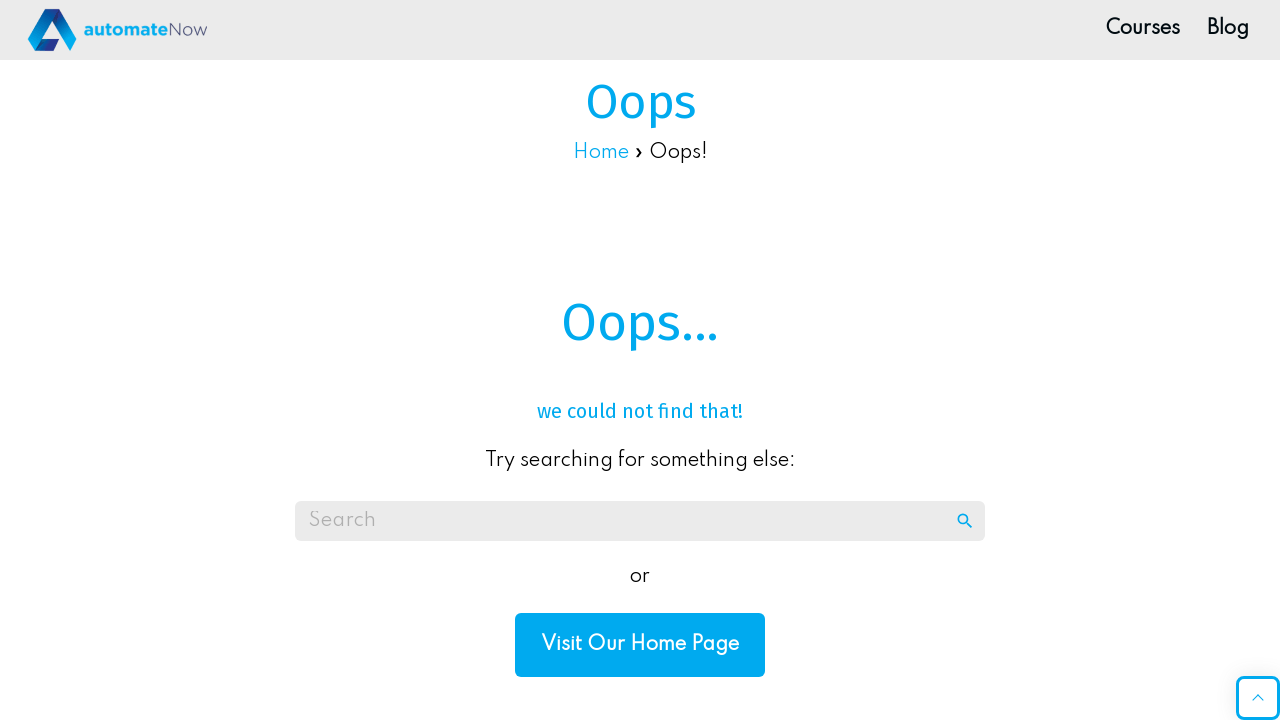

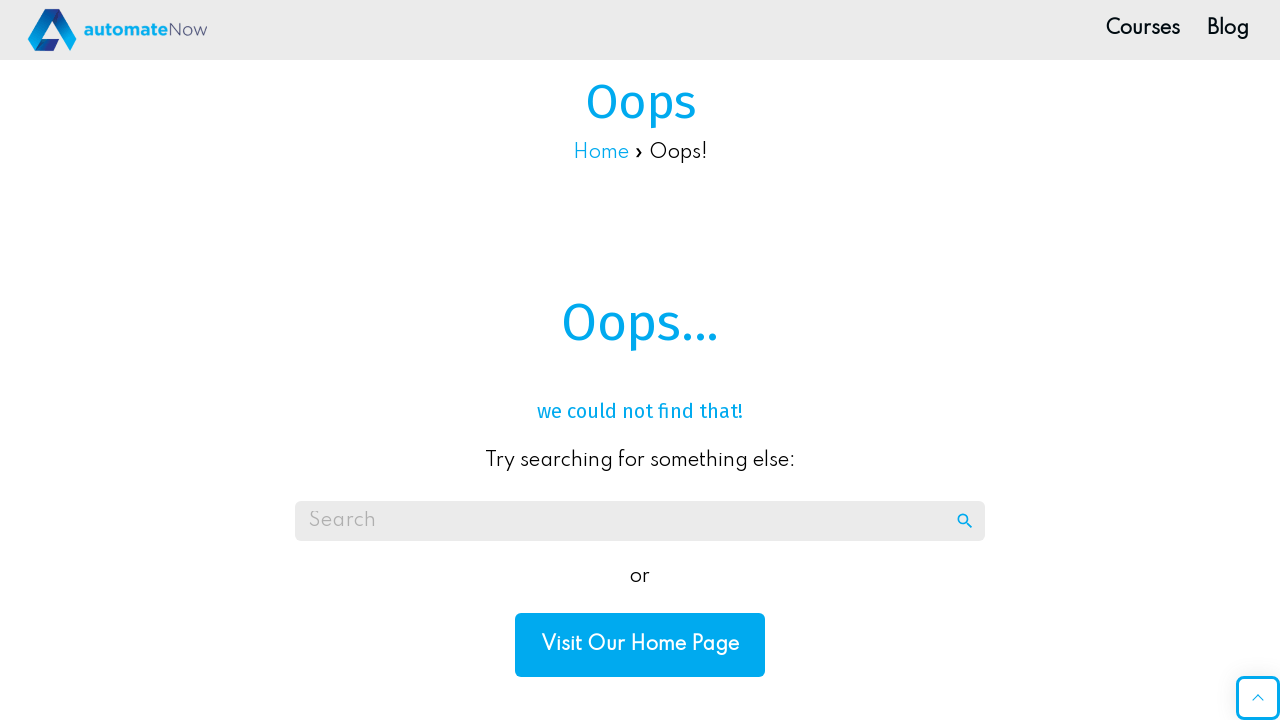